Tests clearing the complete state of all items by unchecking the toggle all checkbox

Starting URL: https://demo.playwright.dev/todomvc

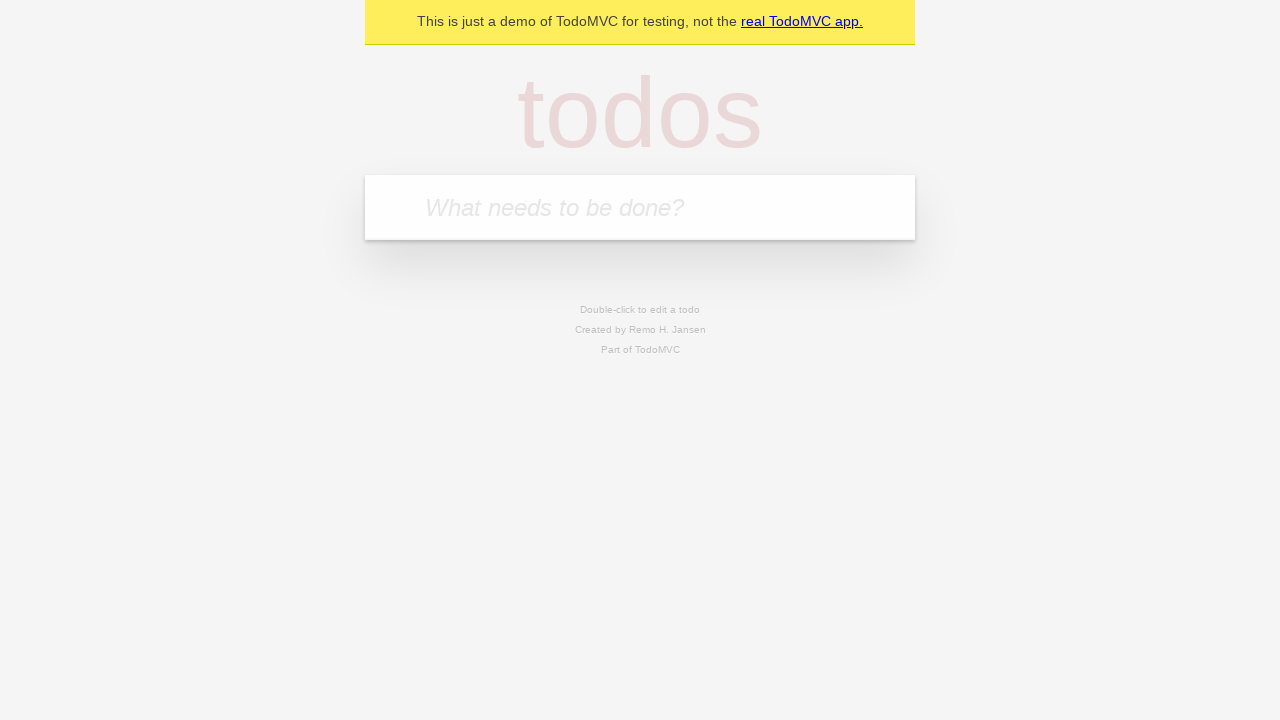

Filled todo input with 'buy some cheese' on internal:attr=[placeholder="What needs to be done?"i]
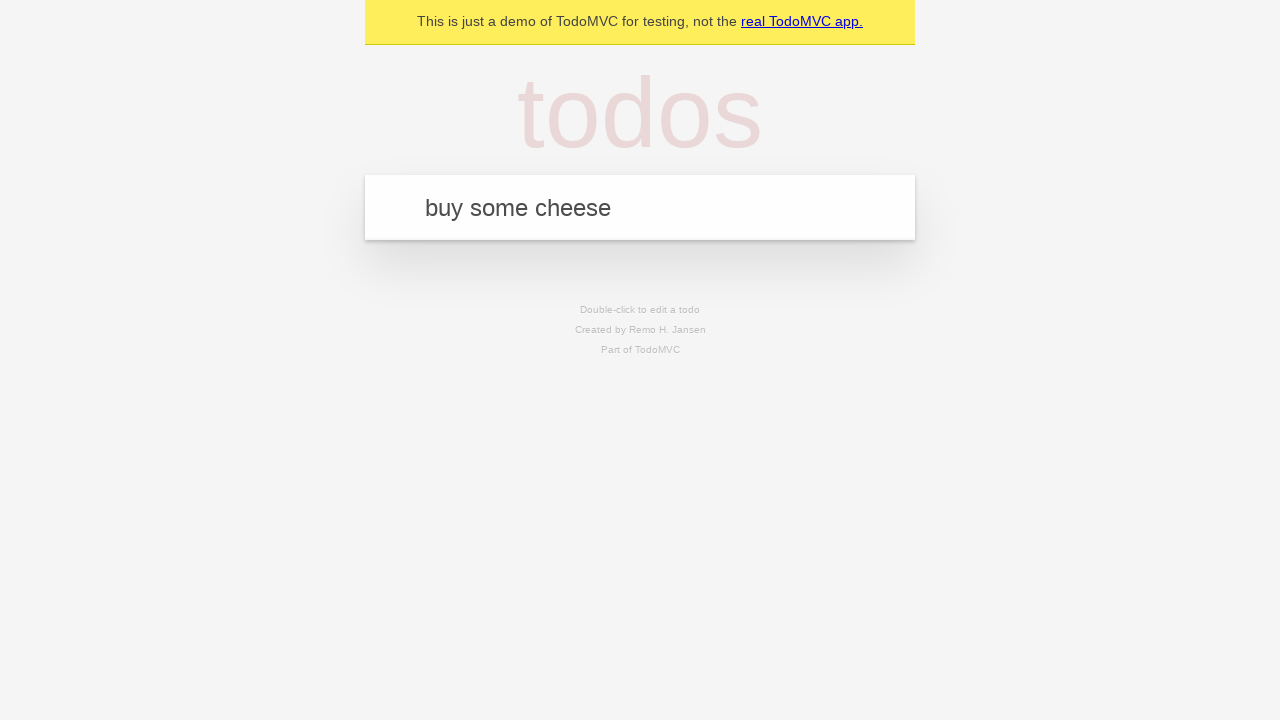

Pressed Enter to add todo 'buy some cheese' on internal:attr=[placeholder="What needs to be done?"i]
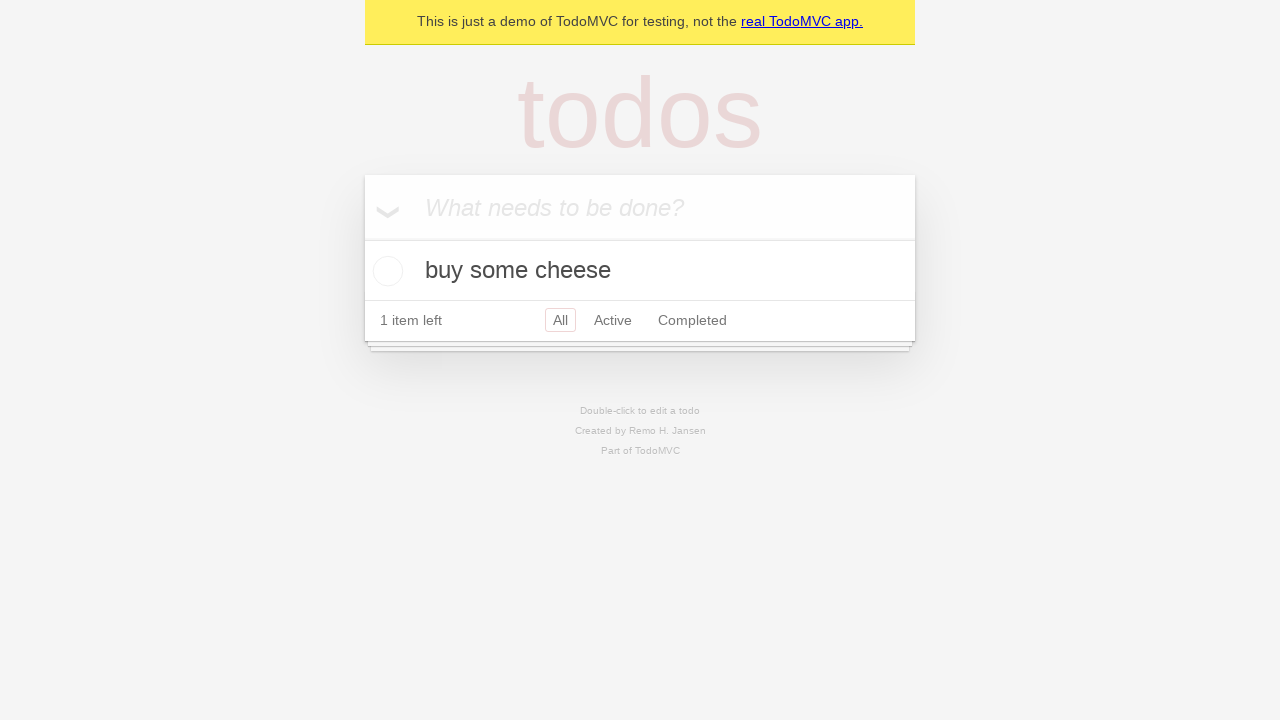

Filled todo input with 'feed the cat' on internal:attr=[placeholder="What needs to be done?"i]
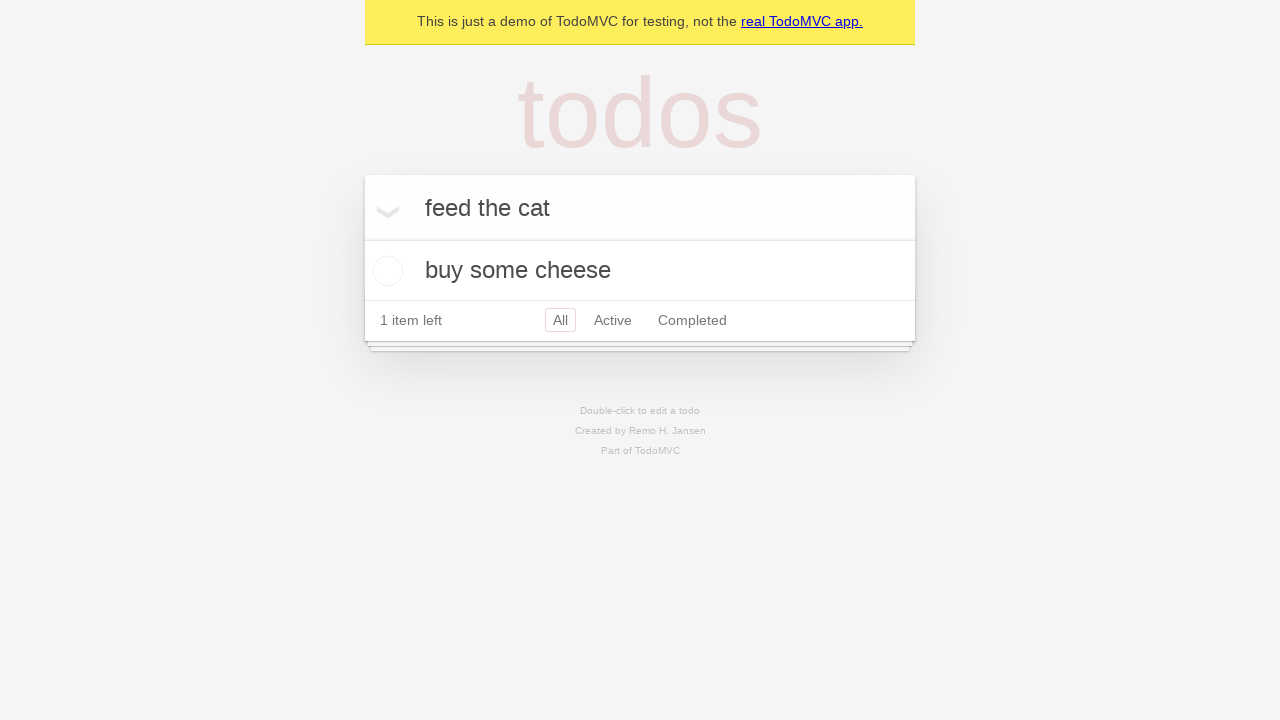

Pressed Enter to add todo 'feed the cat' on internal:attr=[placeholder="What needs to be done?"i]
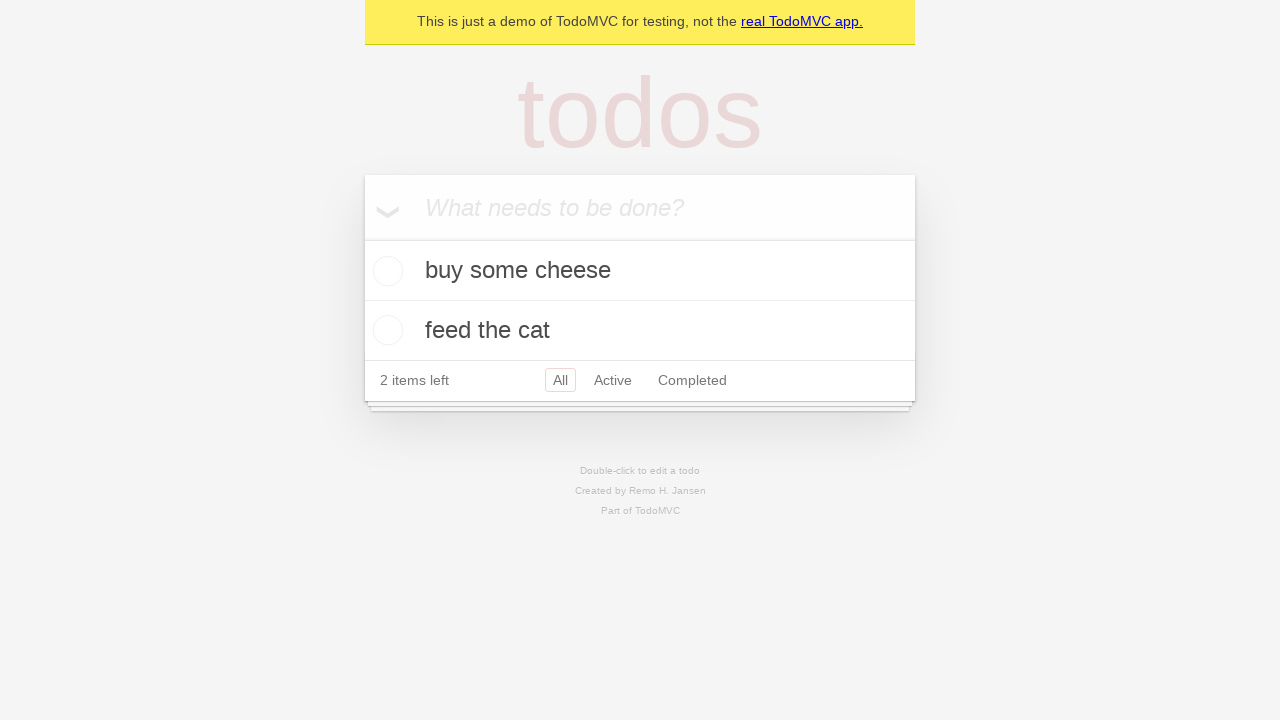

Filled todo input with 'book a doctors appointment' on internal:attr=[placeholder="What needs to be done?"i]
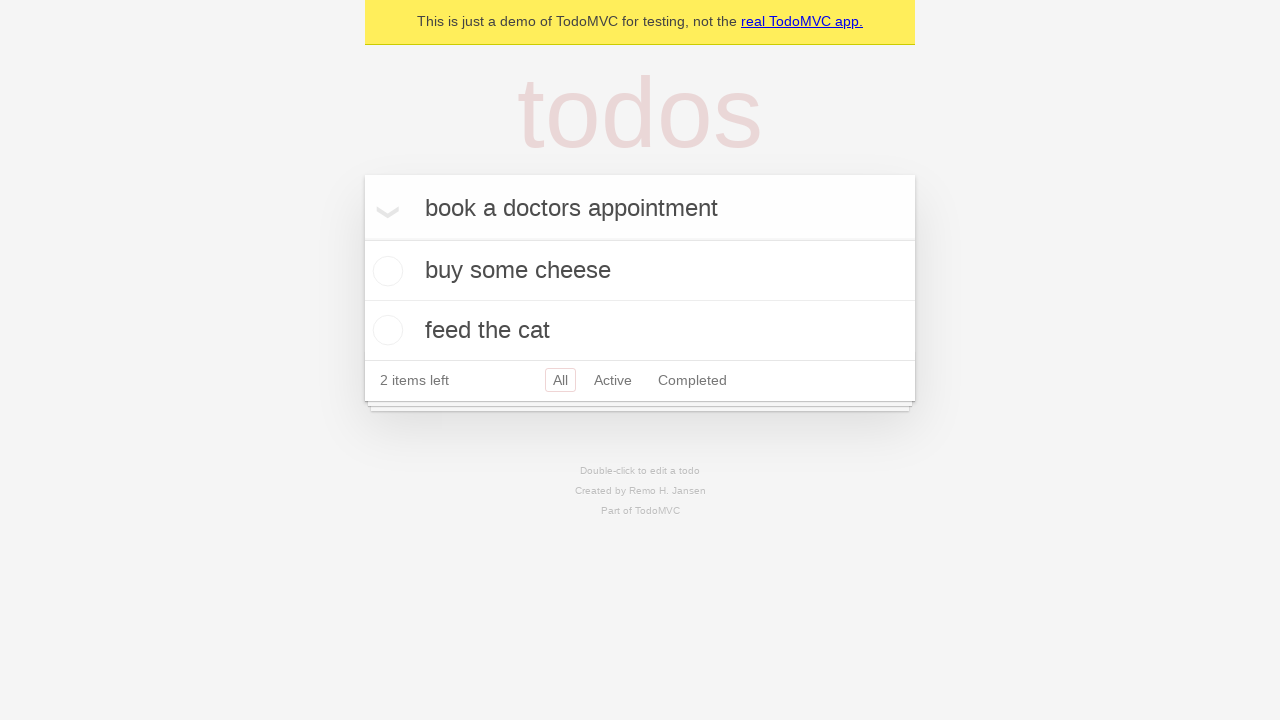

Pressed Enter to add todo 'book a doctors appointment' on internal:attr=[placeholder="What needs to be done?"i]
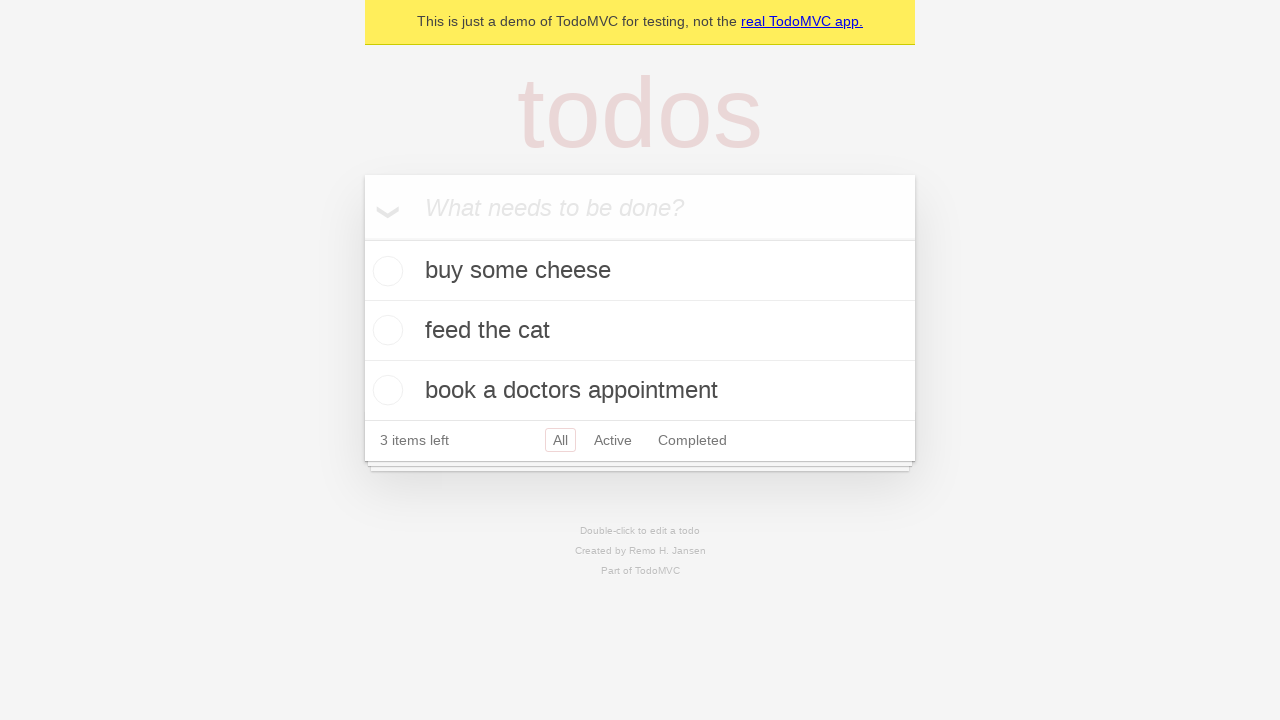

All 3 todo items loaded
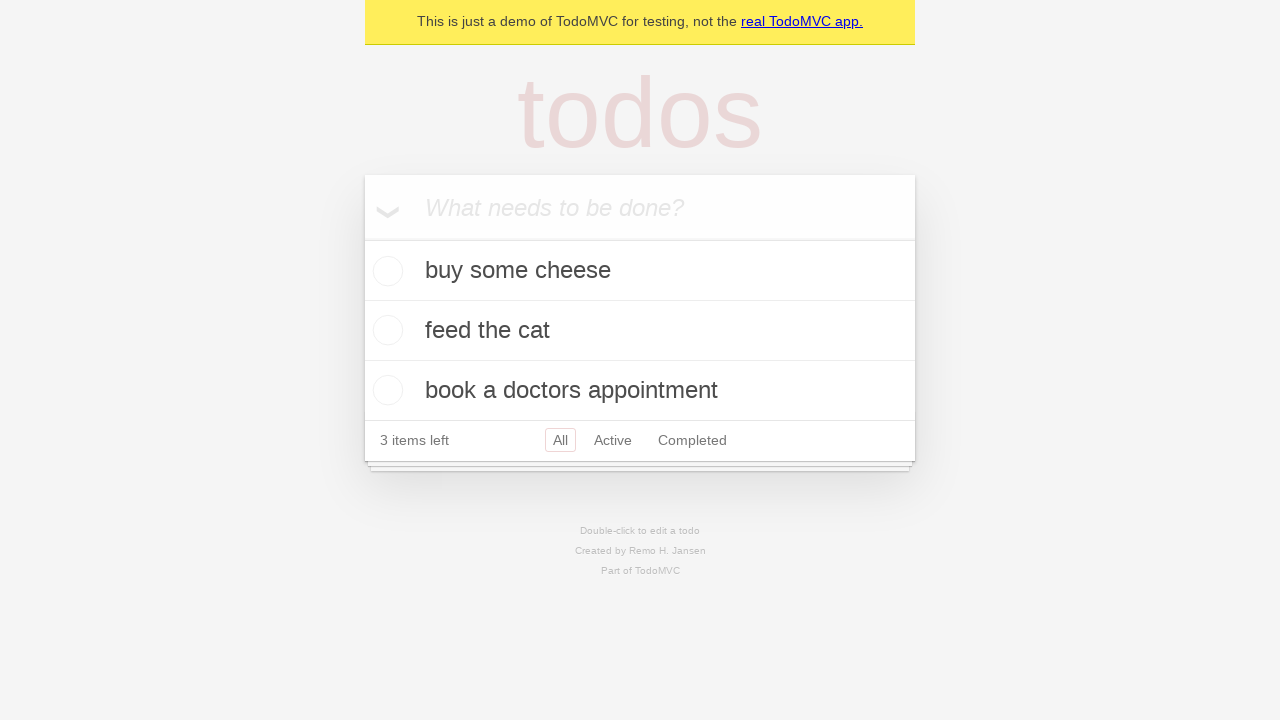

Located toggle all checkbox
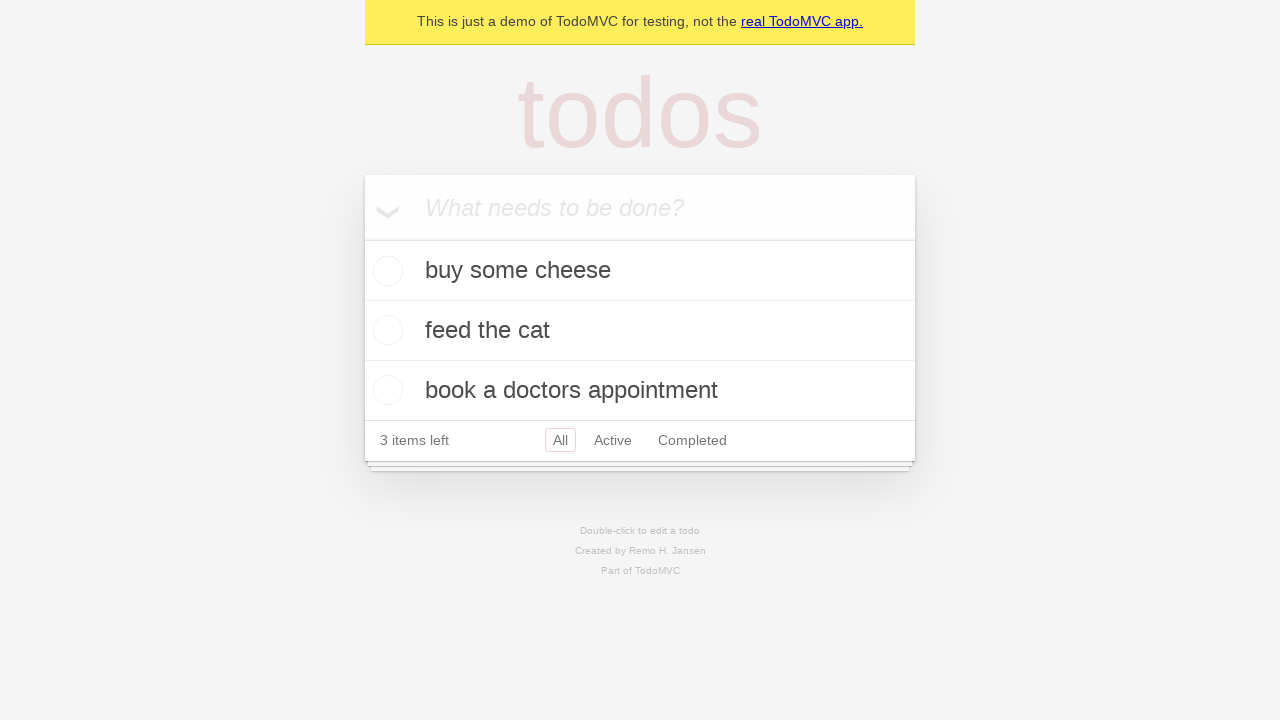

Checked toggle all checkbox to mark all items as complete at (362, 238) on internal:label="Mark all as complete"i
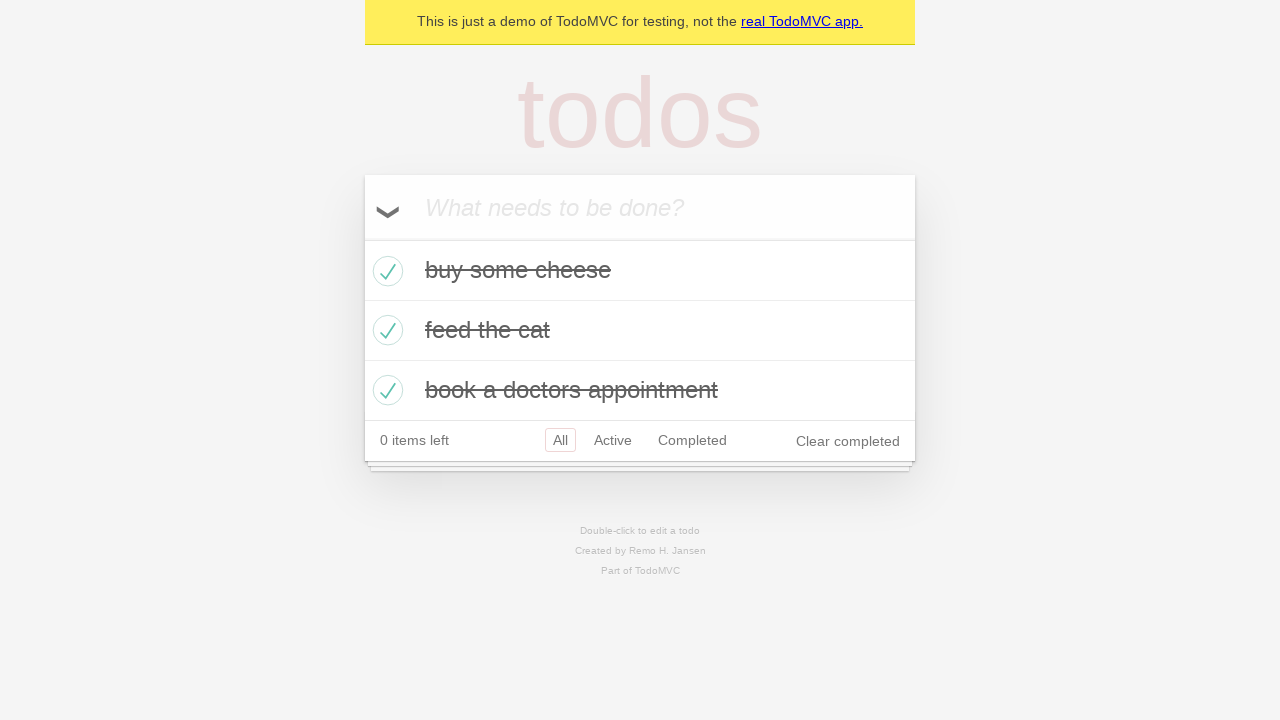

Unchecked toggle all checkbox to clear complete state of all items at (362, 238) on internal:label="Mark all as complete"i
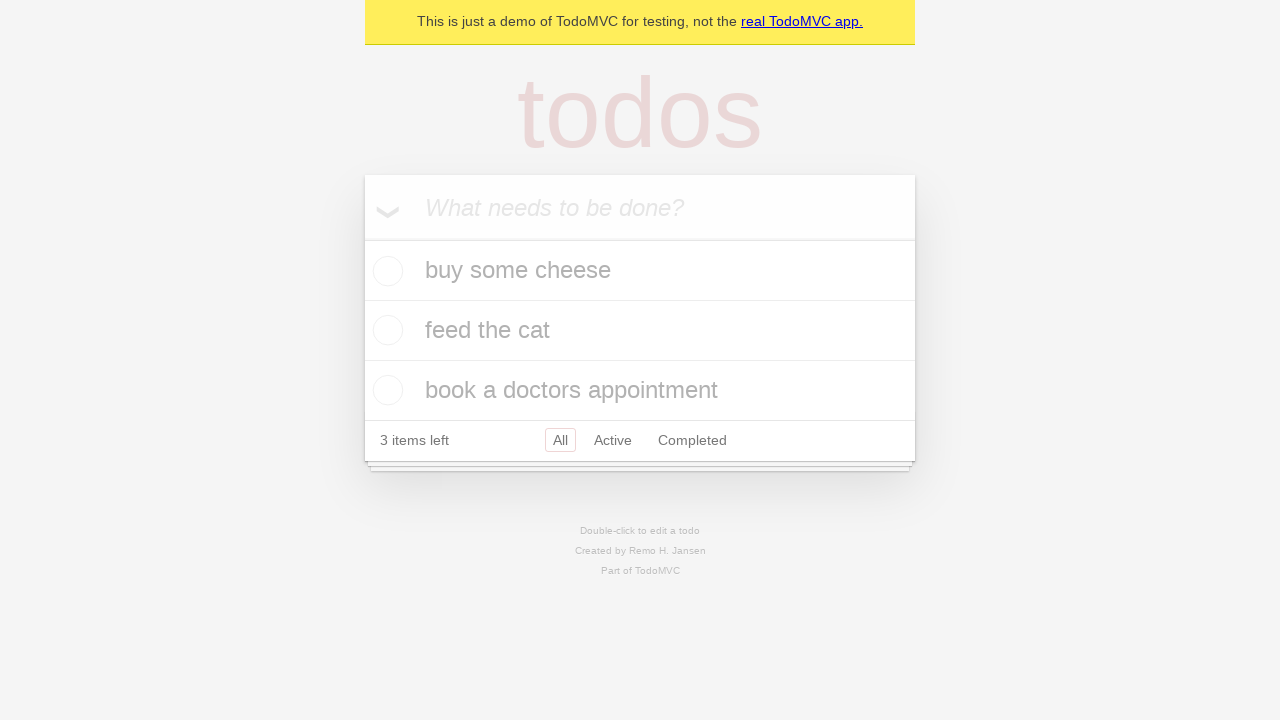

Waited for items to be uncompleted
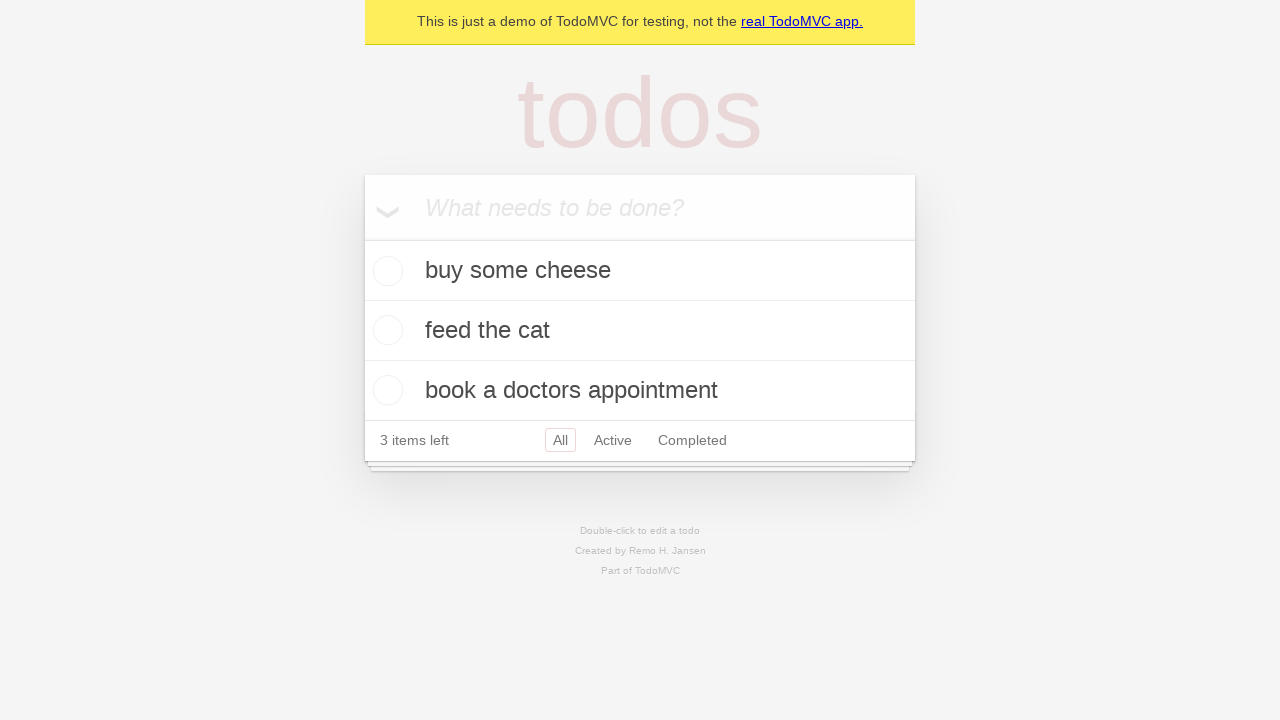

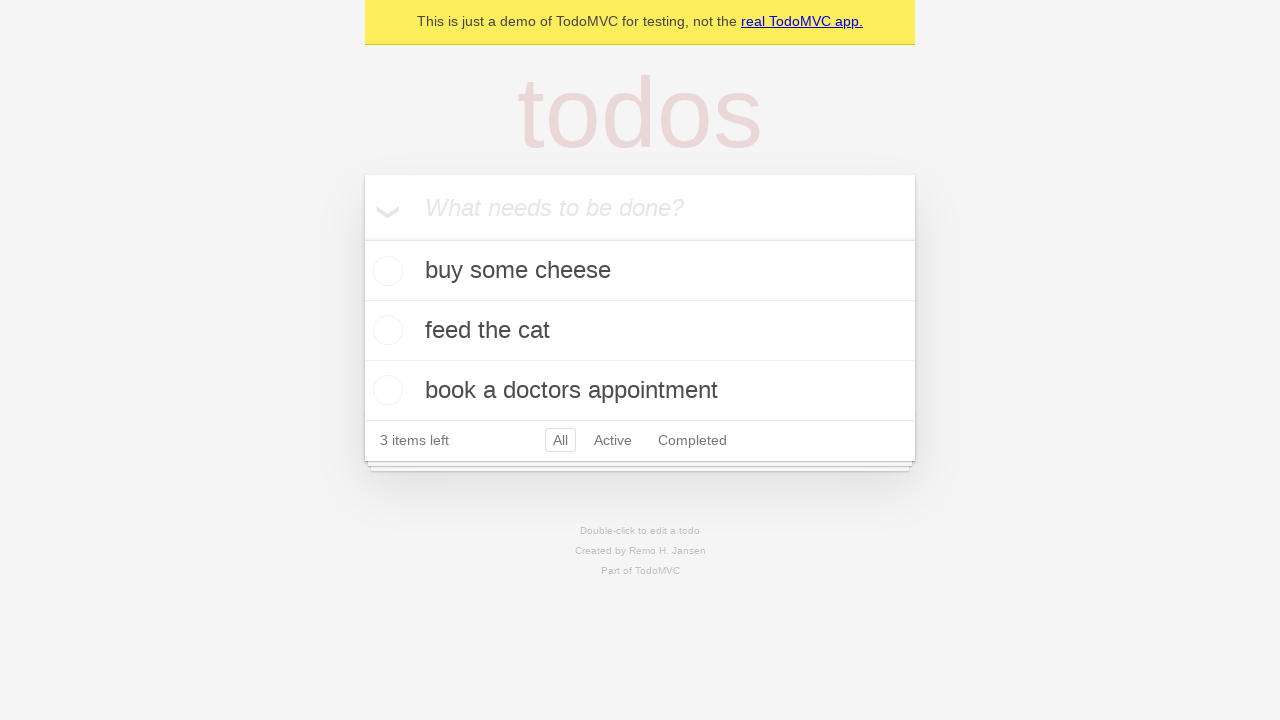